Tests browser navigation commands by navigating to a registration page, then to a login page, using back/forward navigation to verify browser history works correctly.

Starting URL: https://demo.nopcommerce.com/register

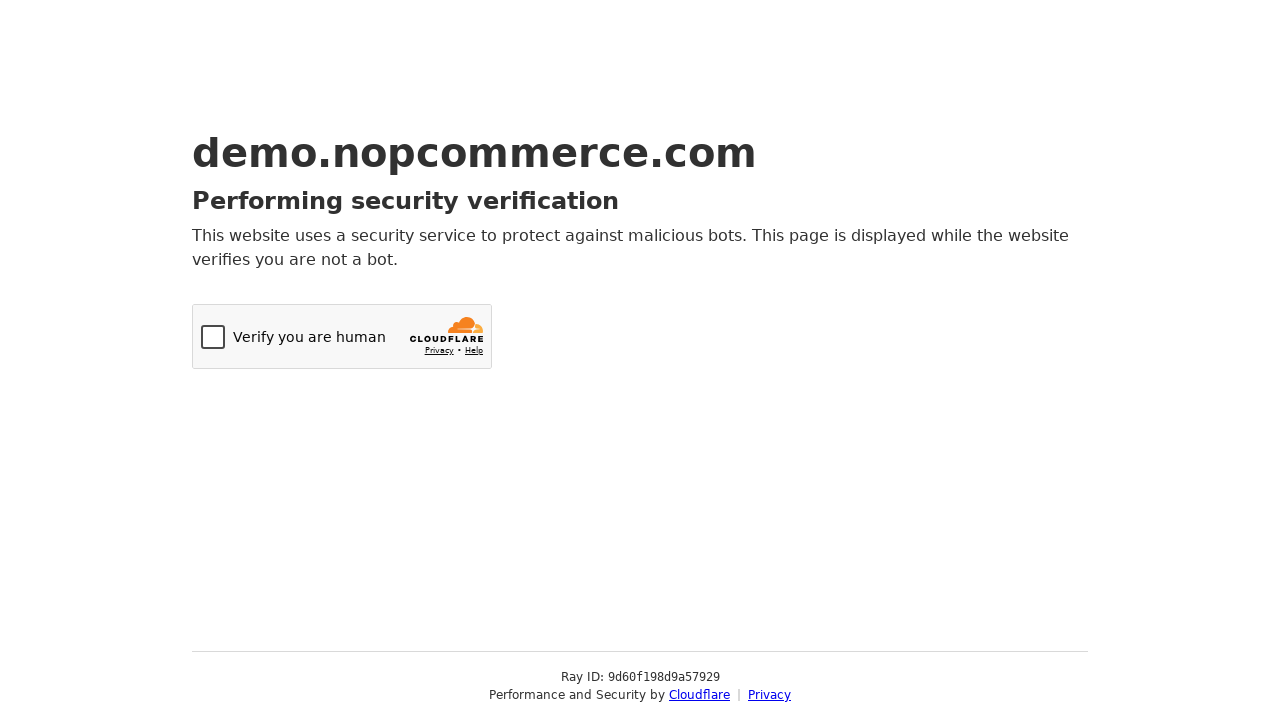

Set viewport size to 1920x1080
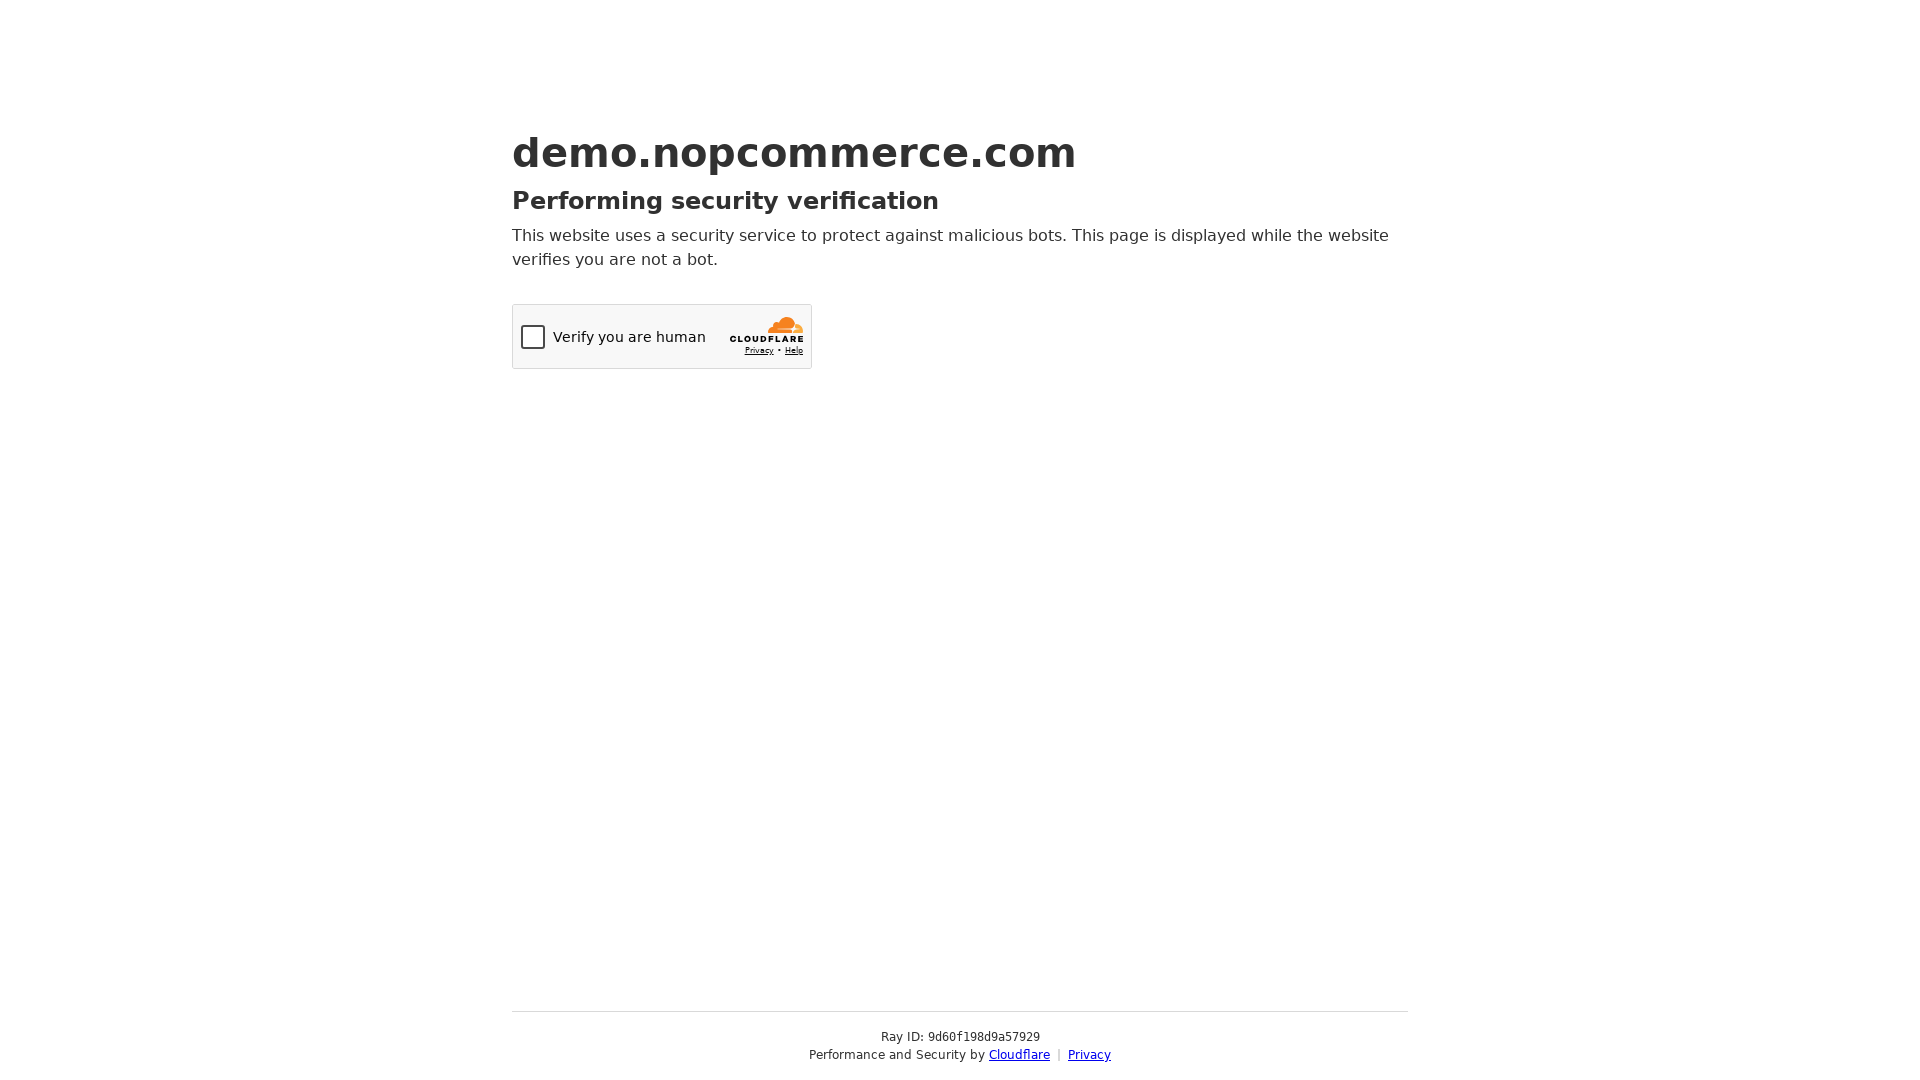

Navigated to OrangeHRM login page
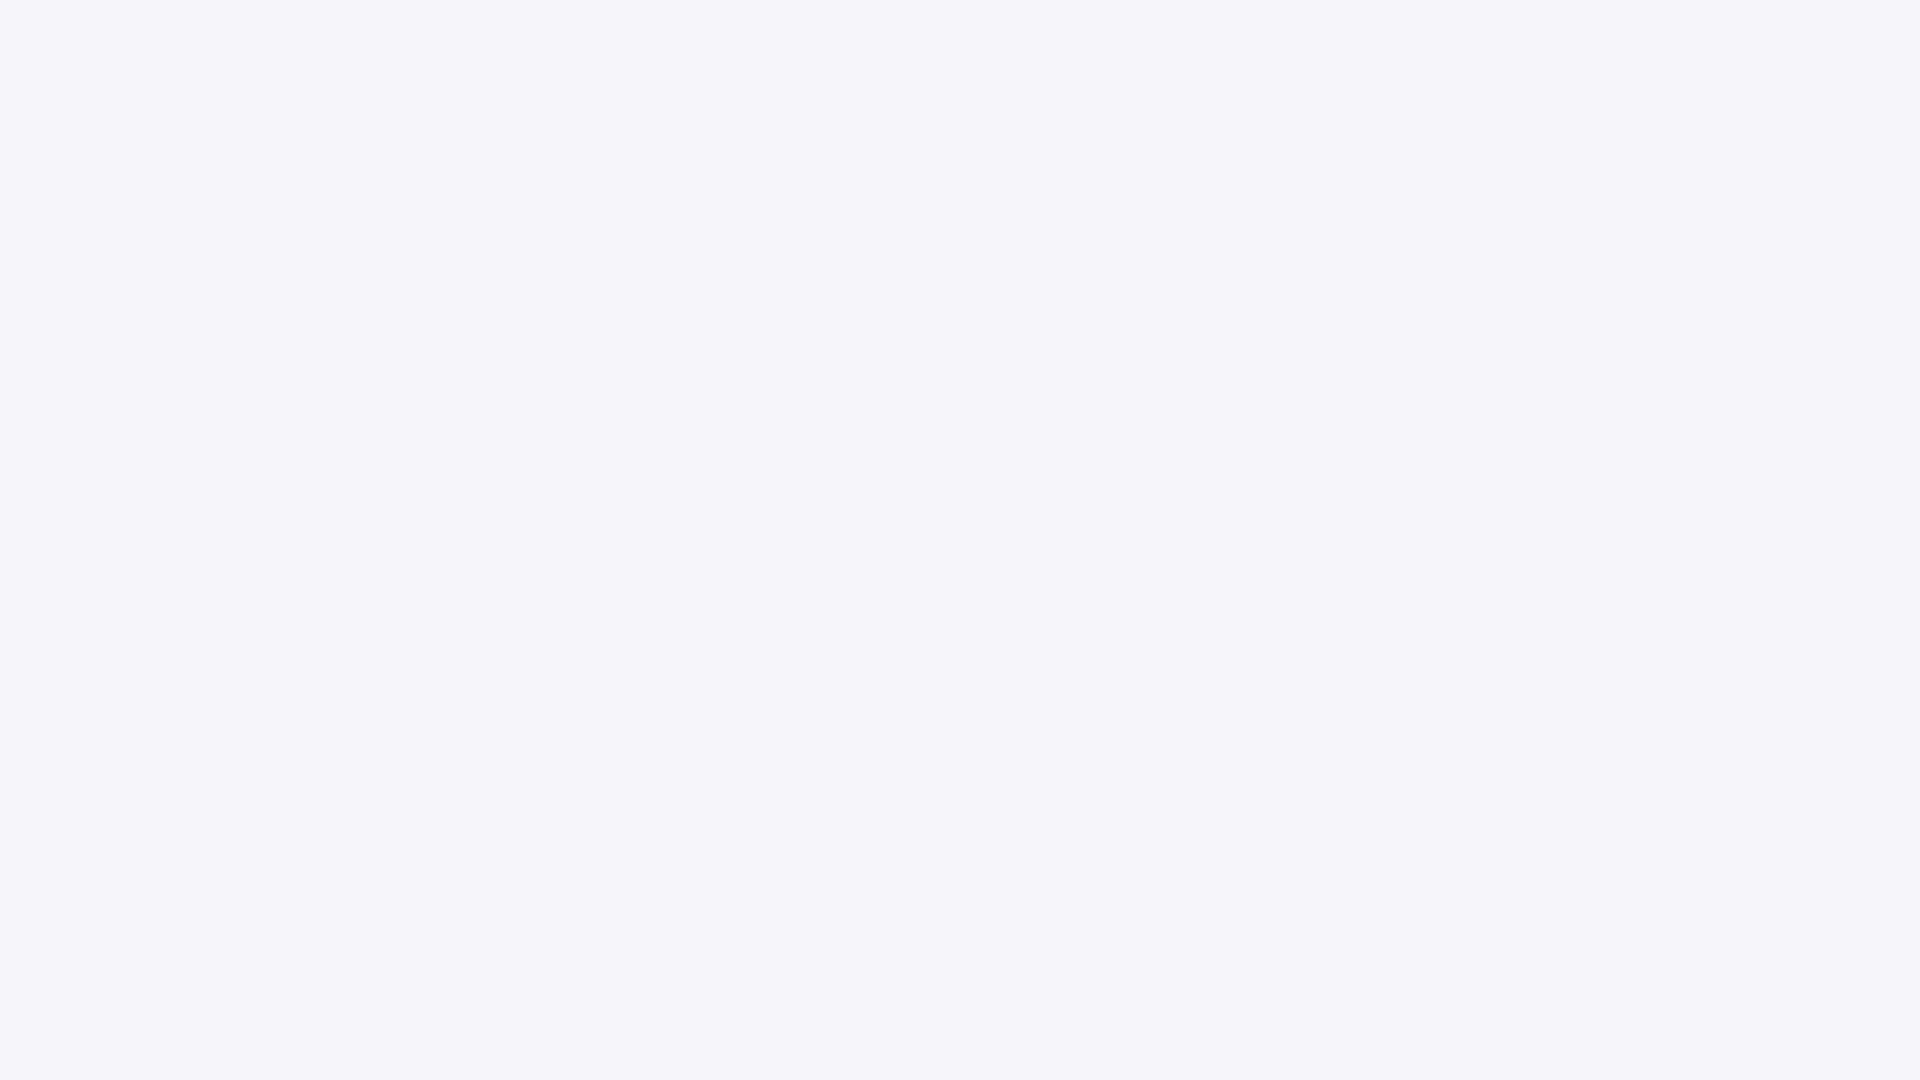

Navigated back to previous page using browser back button
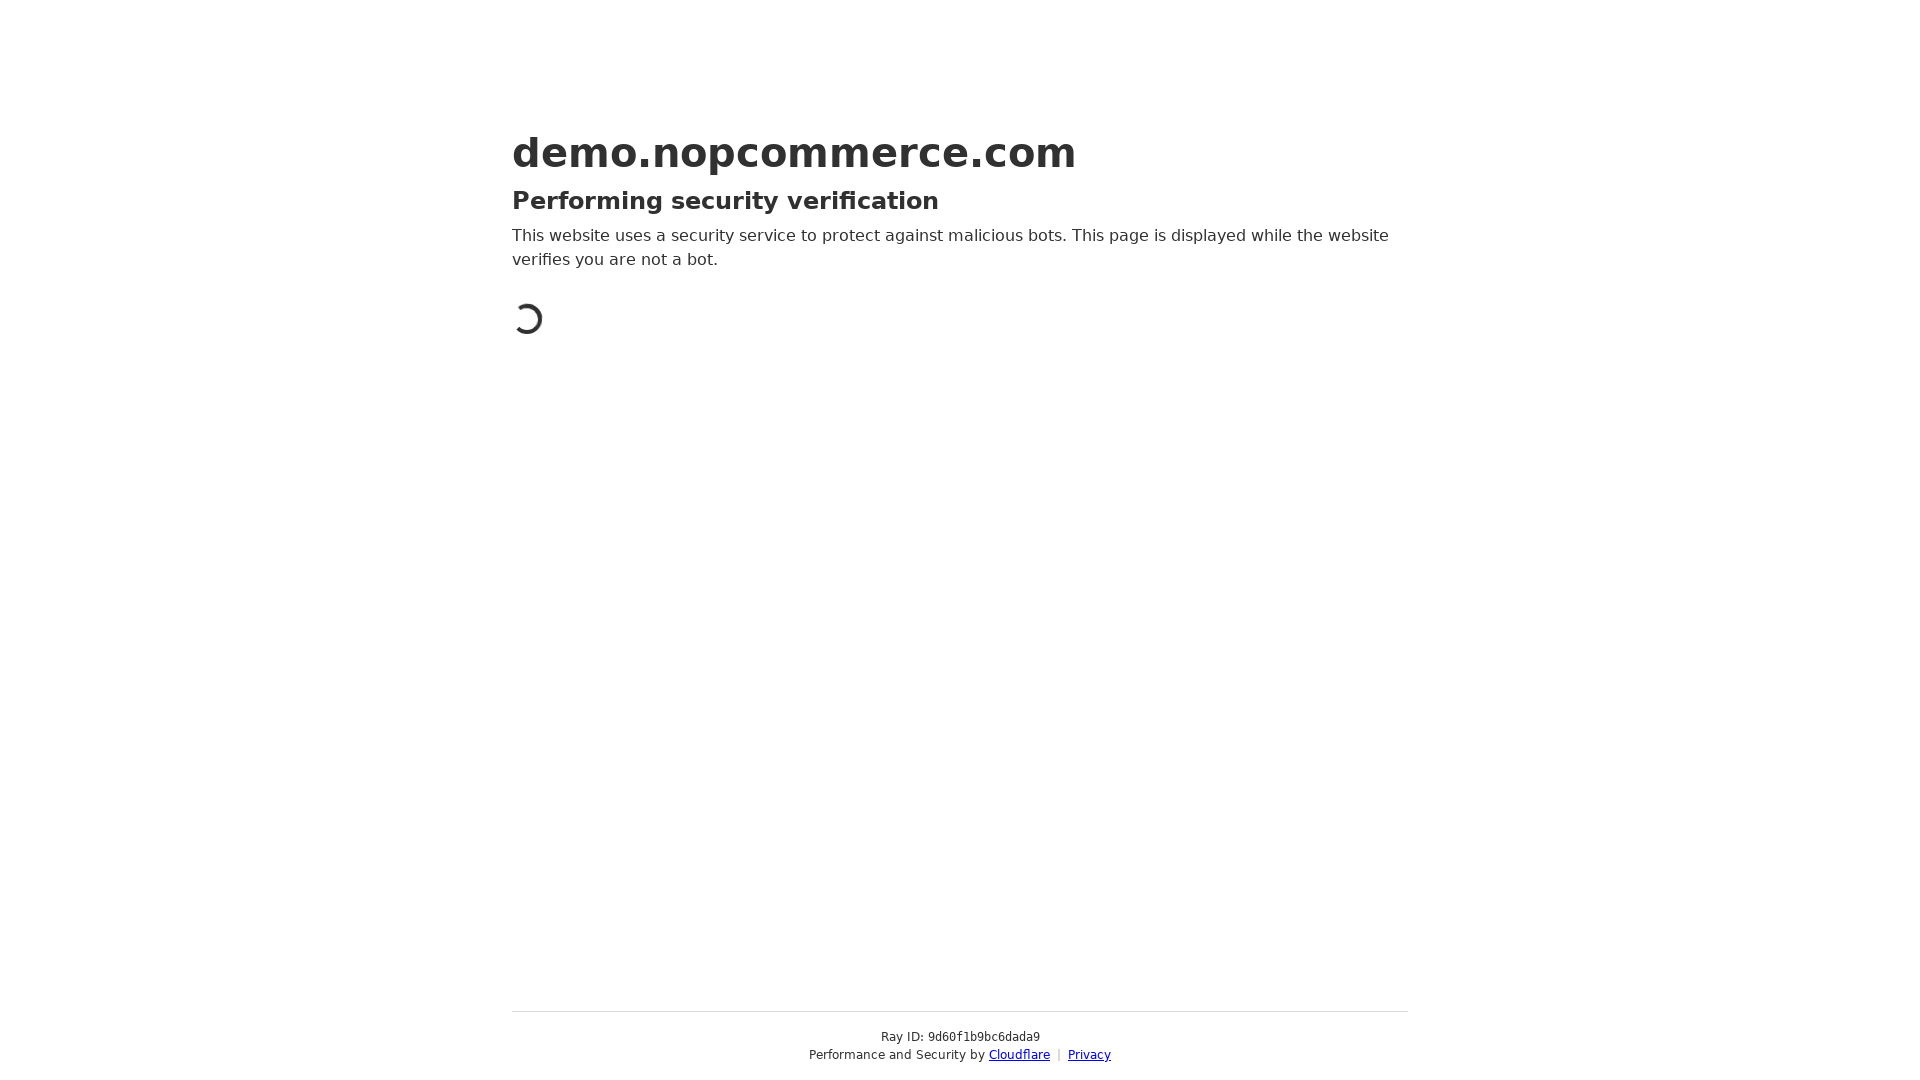

Verified browser history: currently at https://demo.nopcommerce.com/register
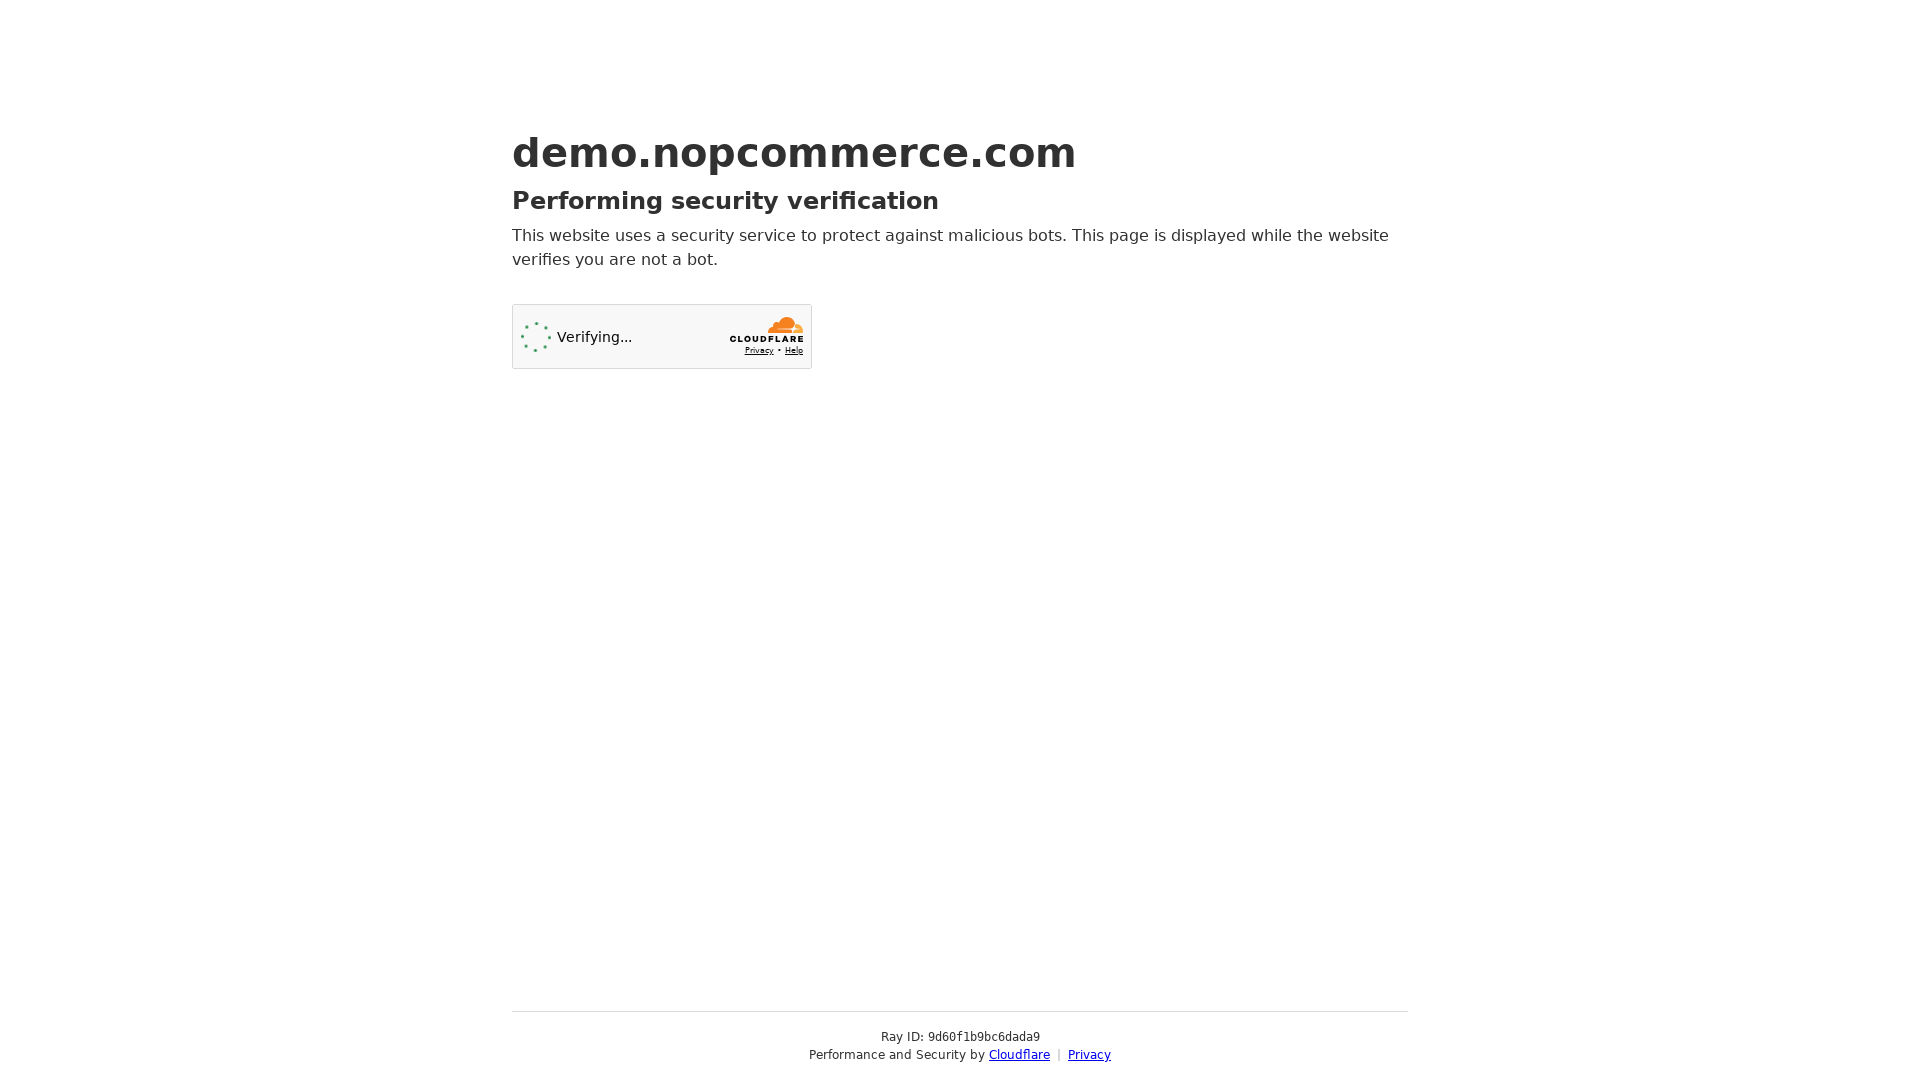

Navigated forward using browser forward button
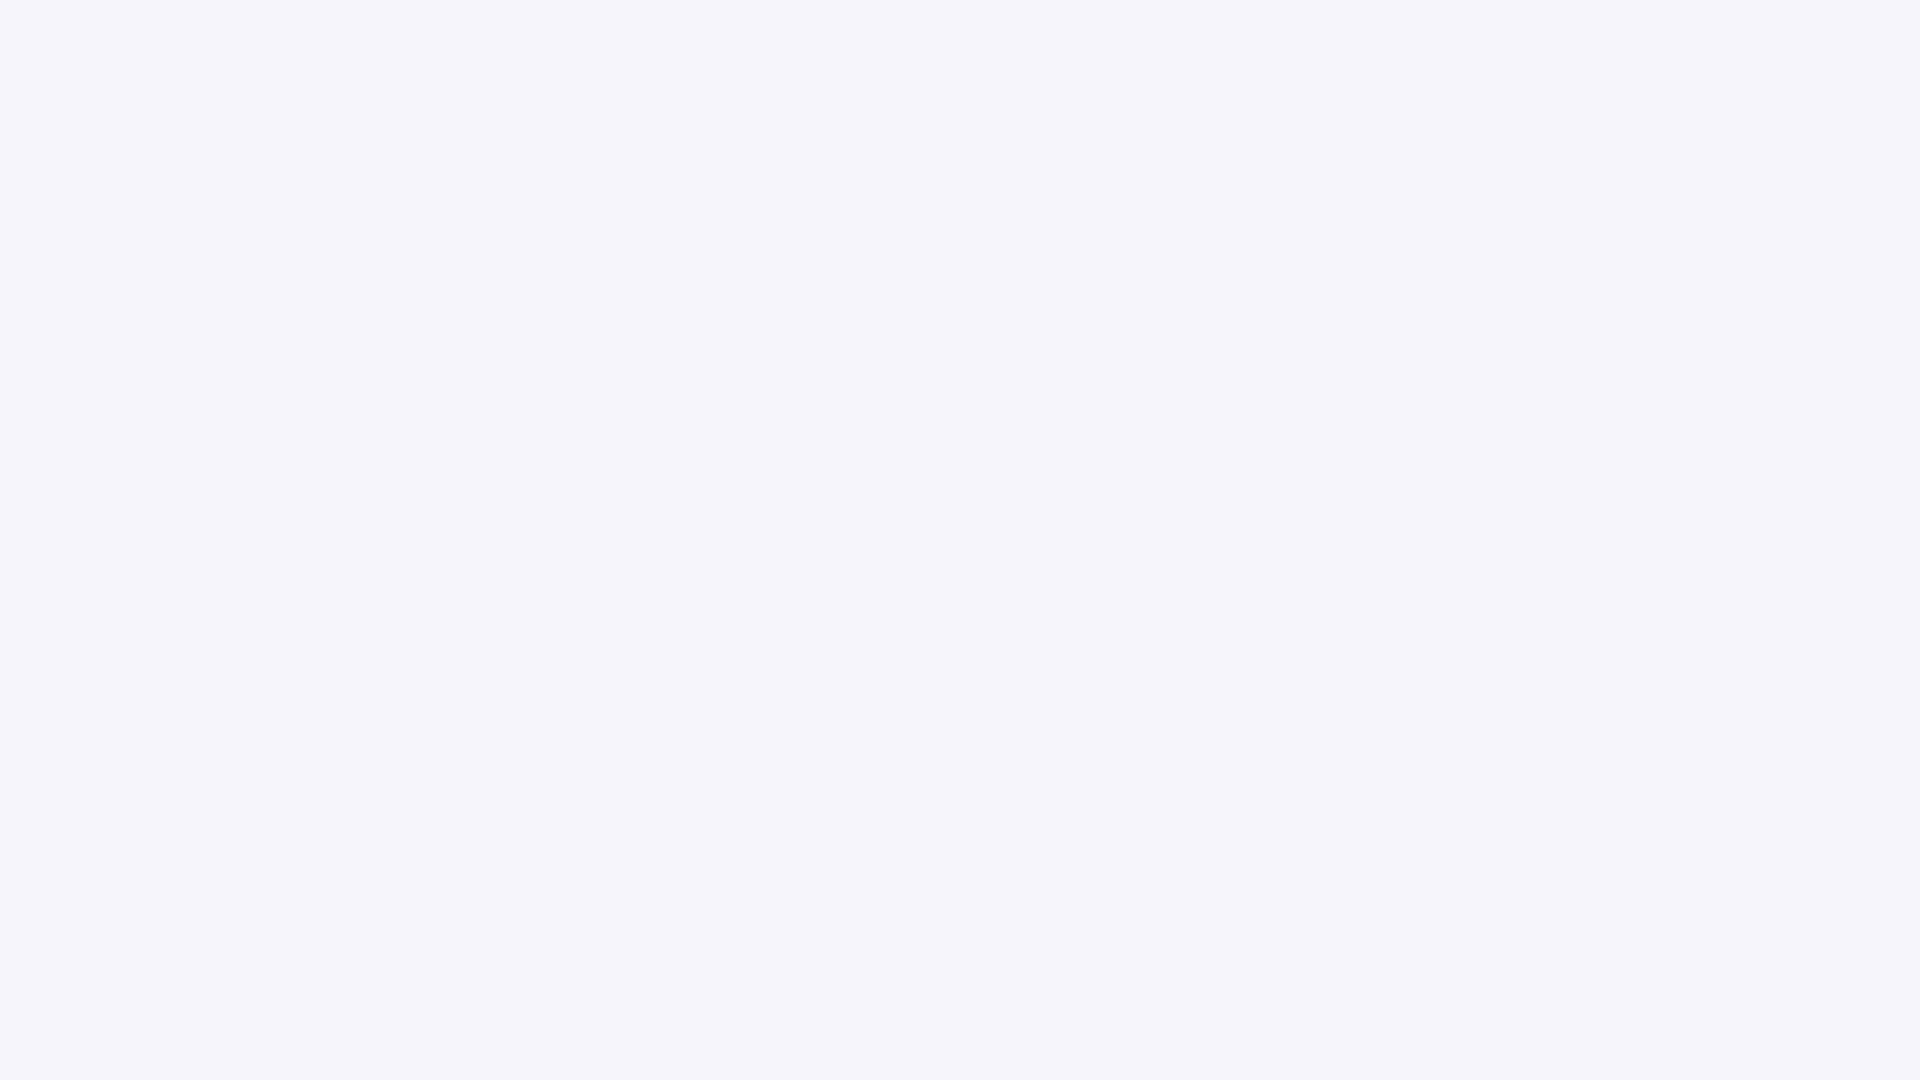

Verified forward navigation: currently at https://opensource-demo.orangehrmlive.com/web/index.php/auth/login
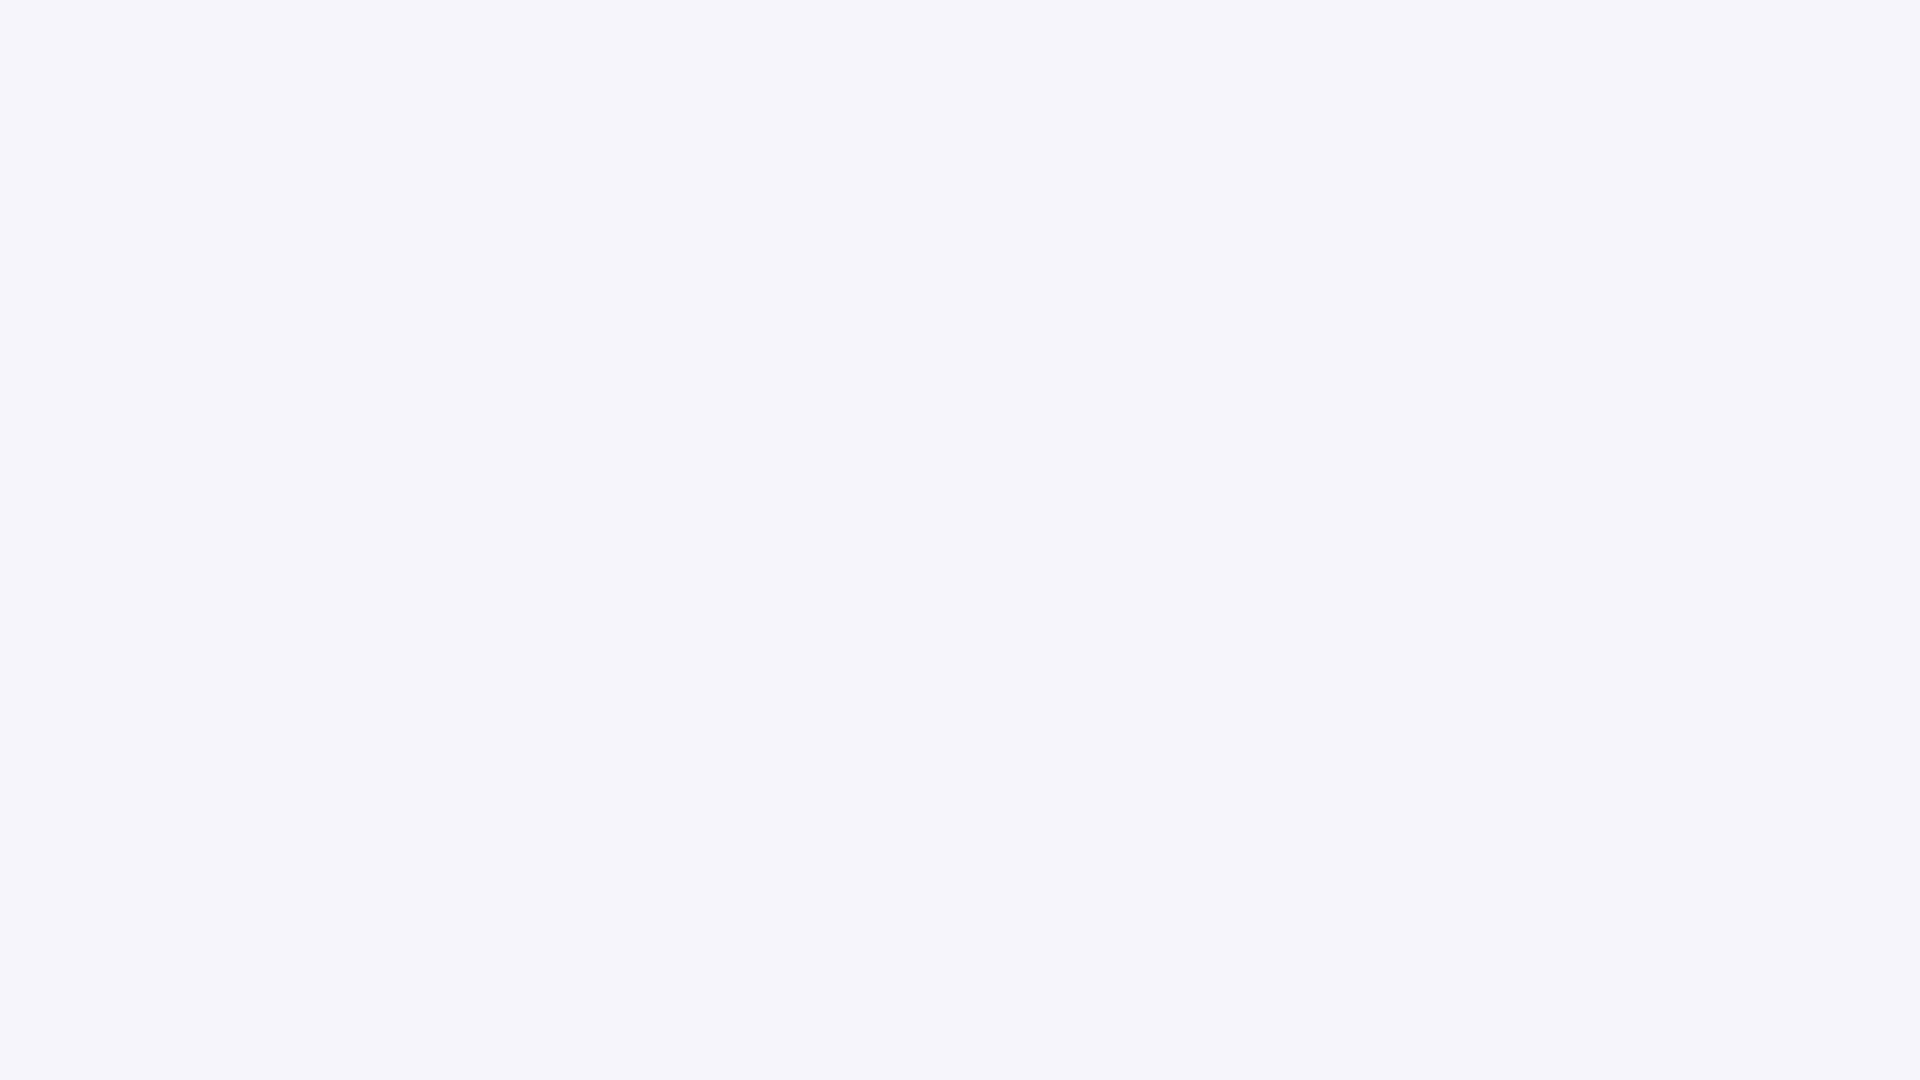

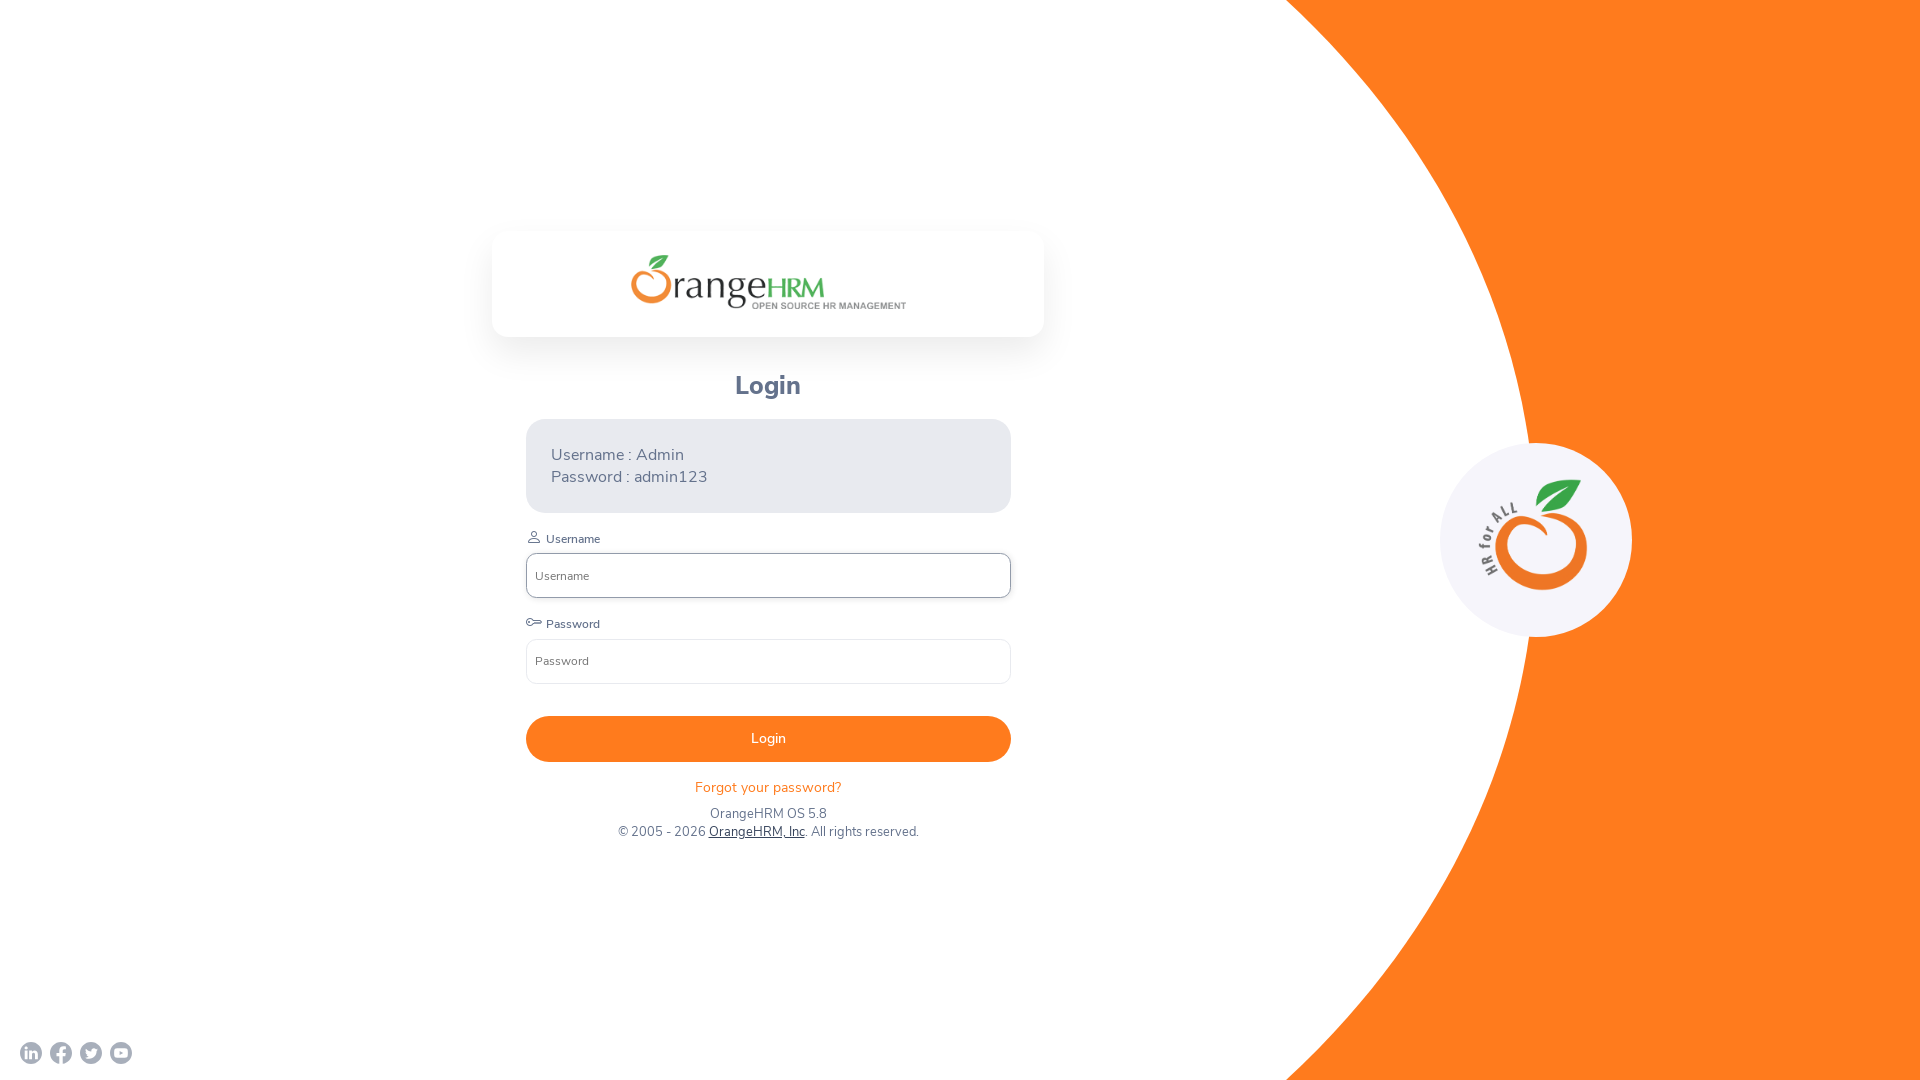